Tests drag and drop functionality by dragging an element and dropping it onto another element

Starting URL: https://testautomationpractice.blogspot.com/

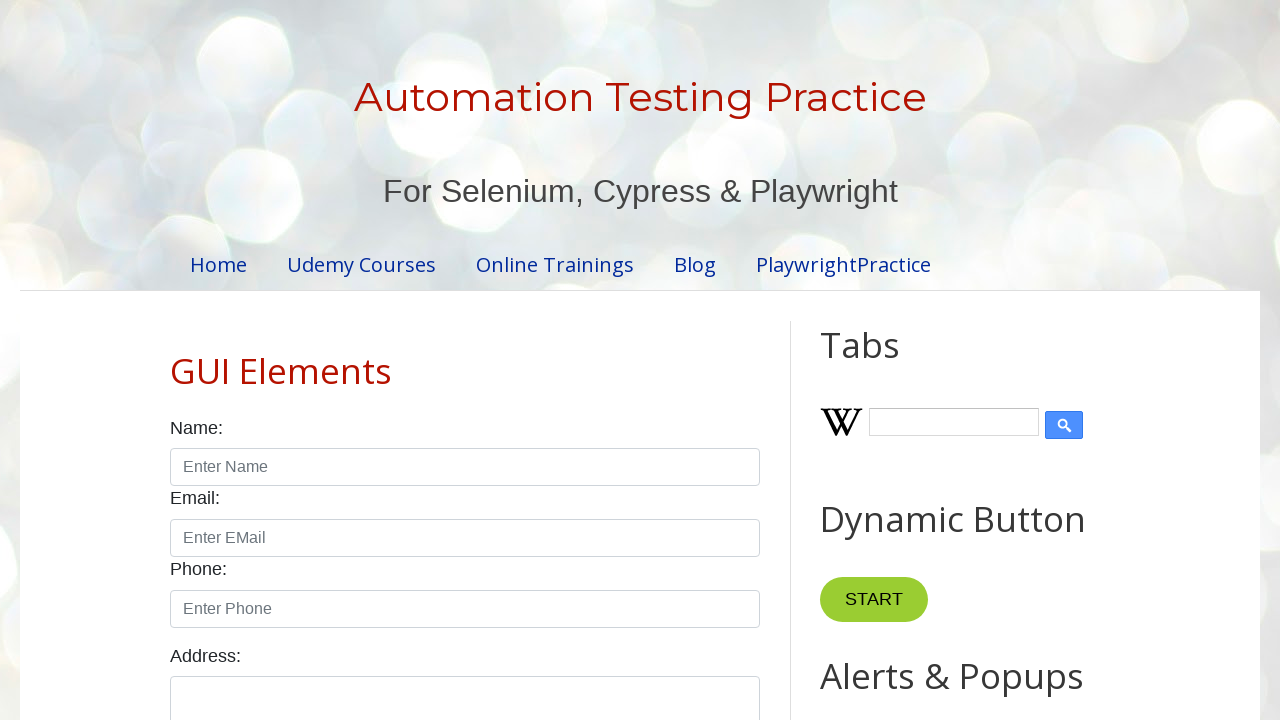

Located draggable element with id 'draggable'
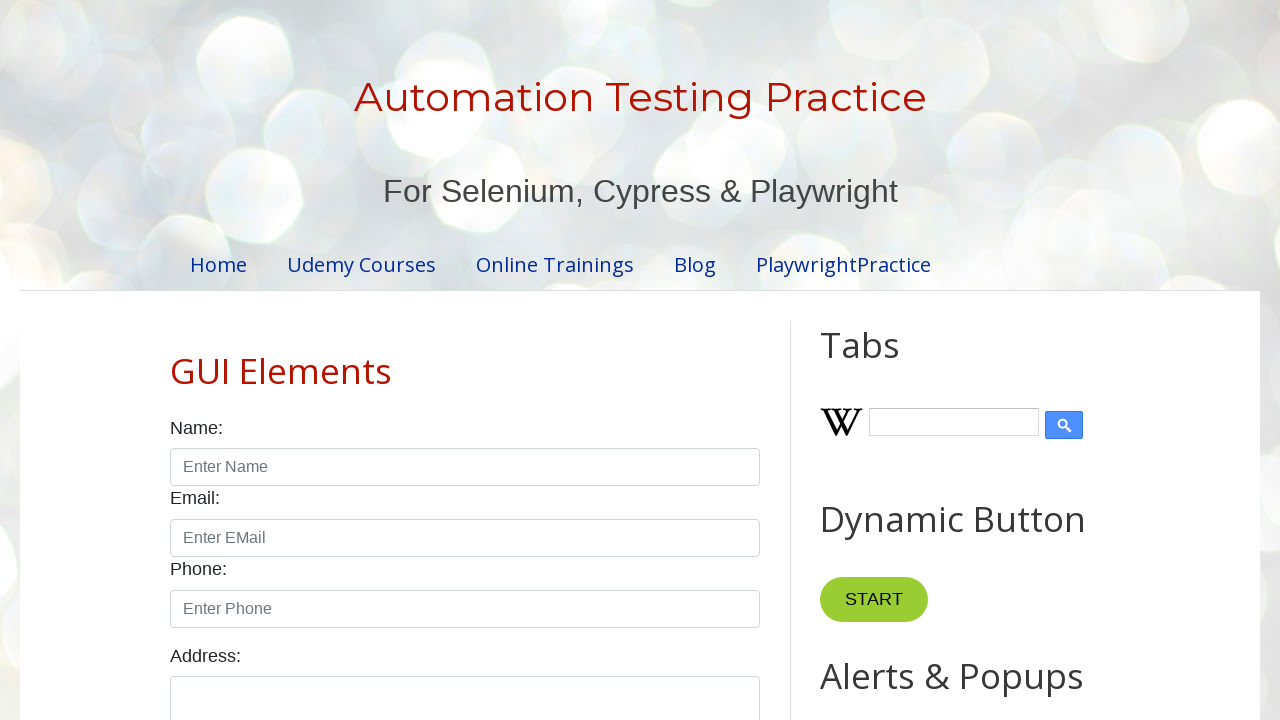

Located droppable element with id 'droppable'
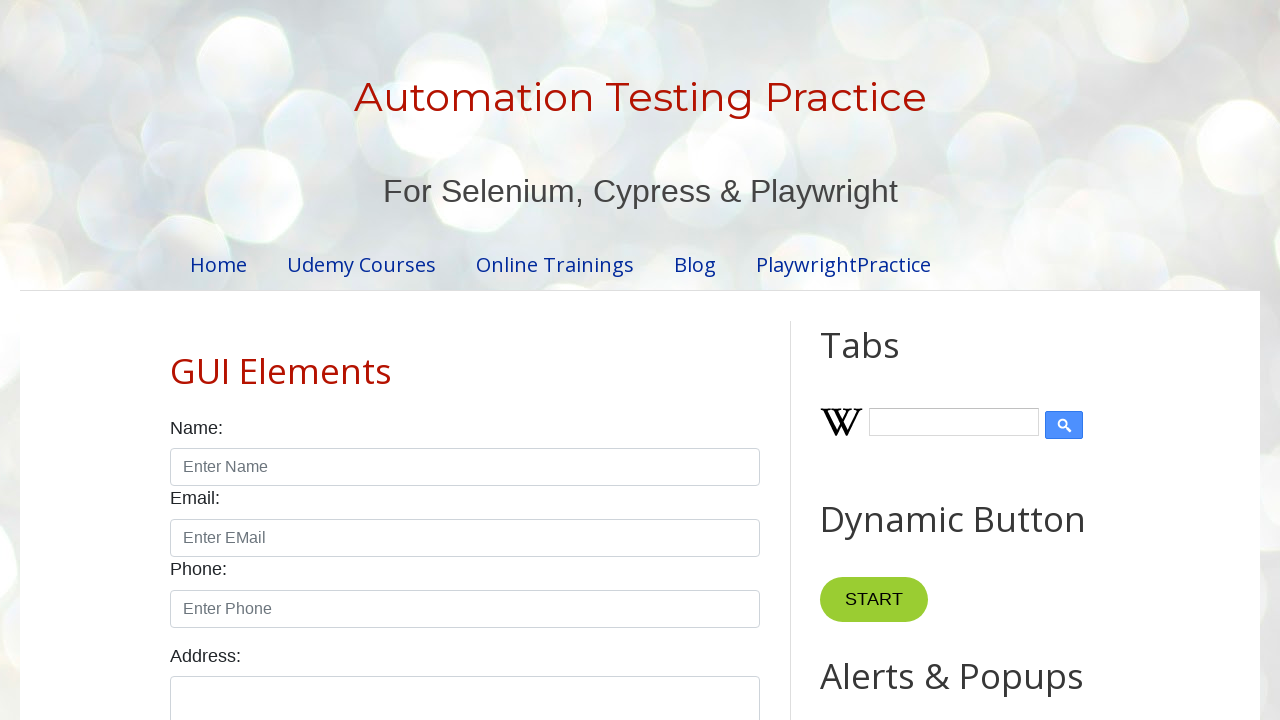

Dragged element from draggable to droppable location at (1015, 386)
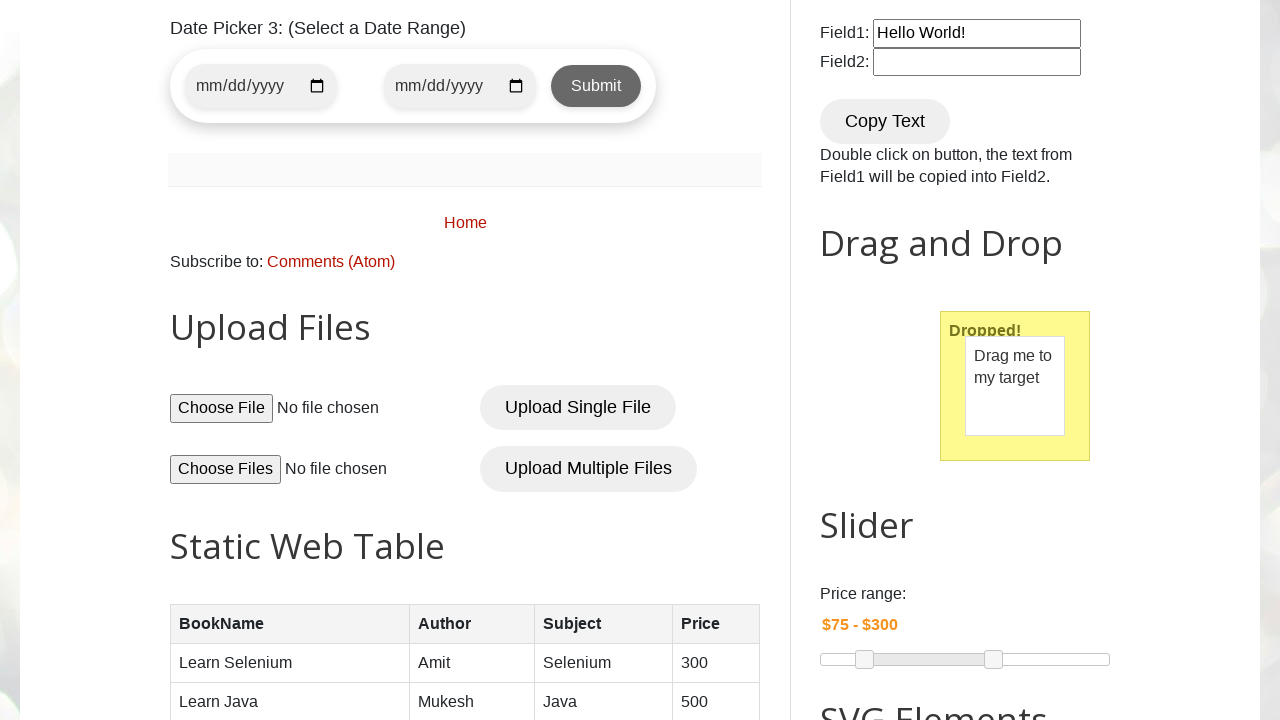

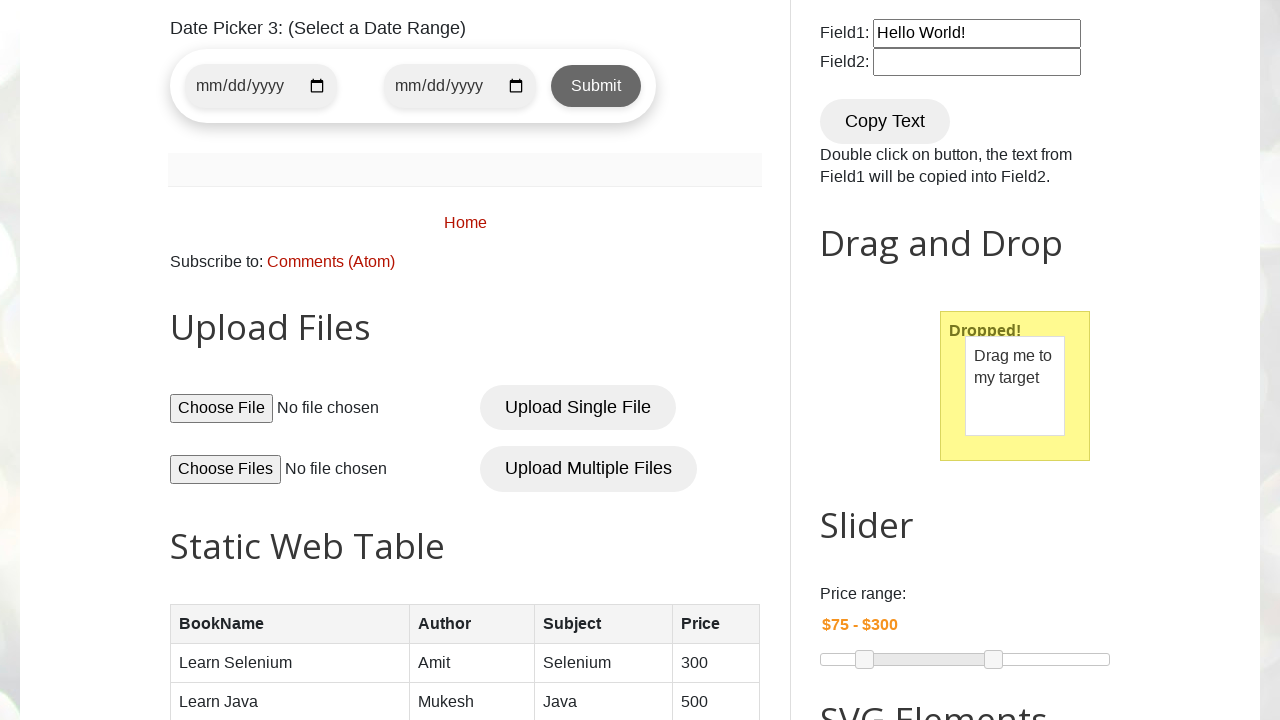